Opens the Web Tables section from the elements menu.

Starting URL: https://demoqa.com/elements

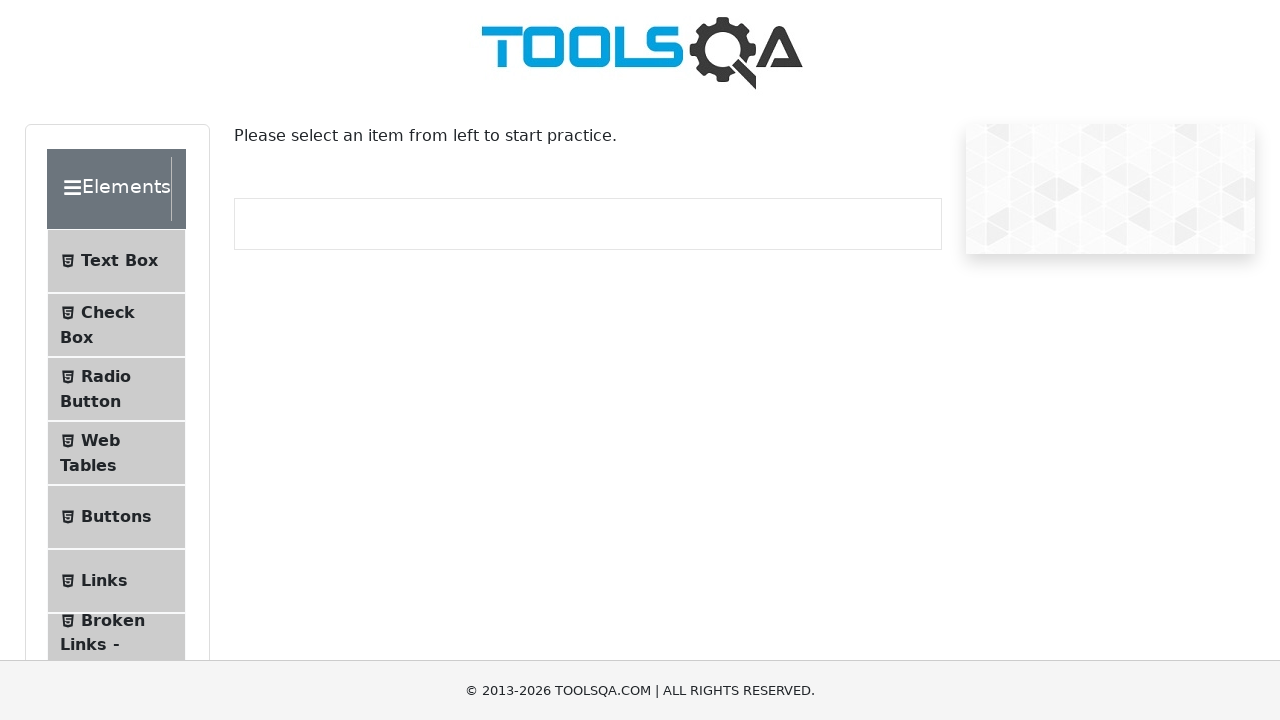

Clicked on Web Tables menu item at (100, 440) on internal:text="Web Tables"i
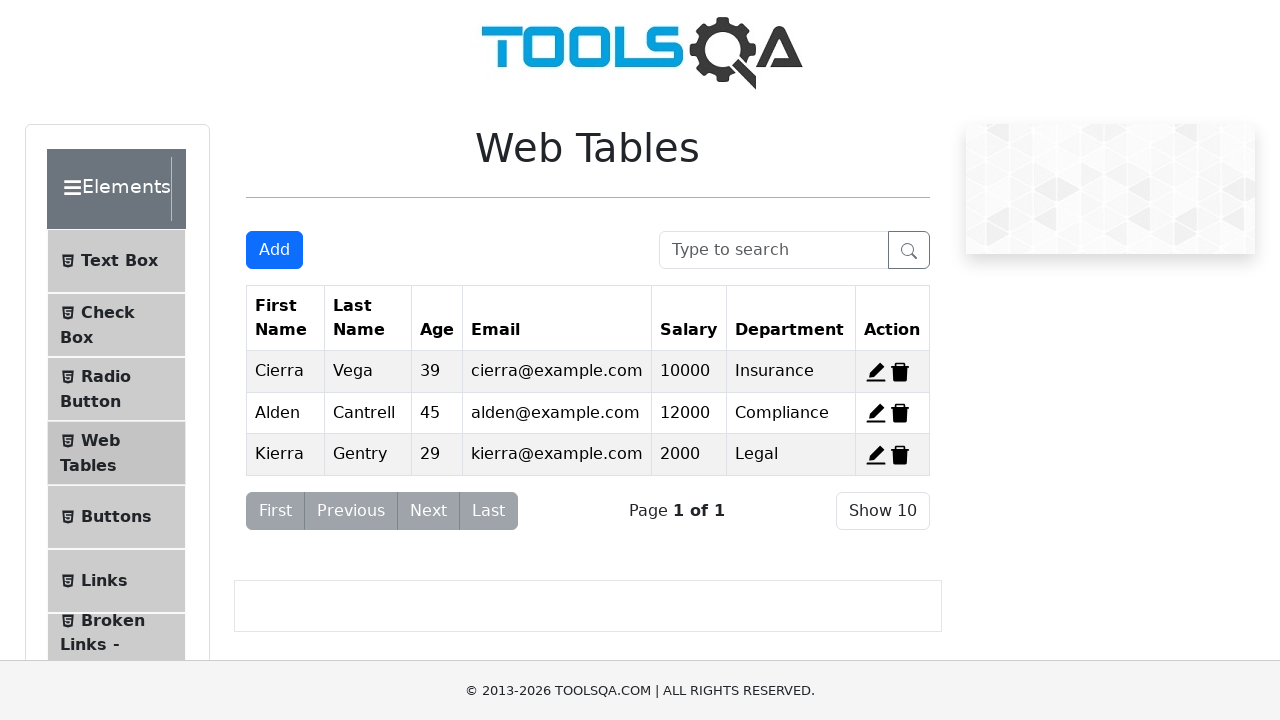

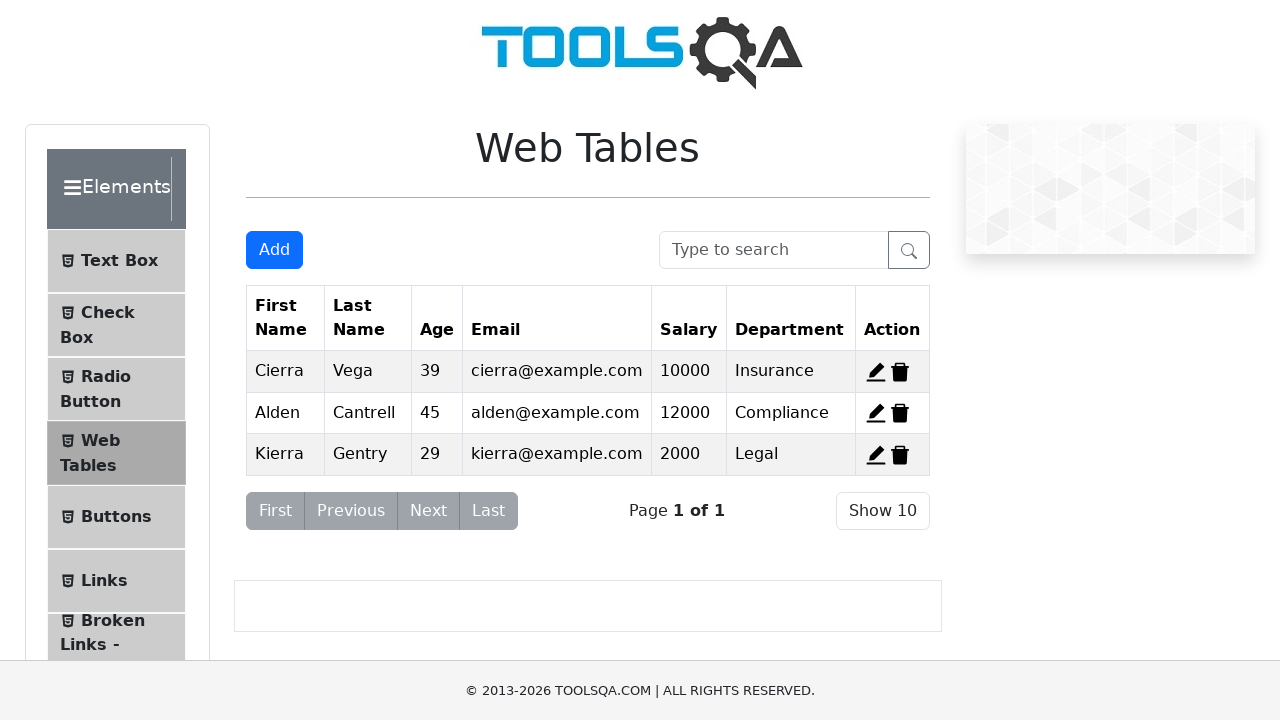